Navigates to a Quizer app on Vercel and verifies that version and backend status elements are present in the DOM after the page loads.

Starting URL: https://quizer-77i2fqjun-cubaseuser3-ais-projects.vercel.app/

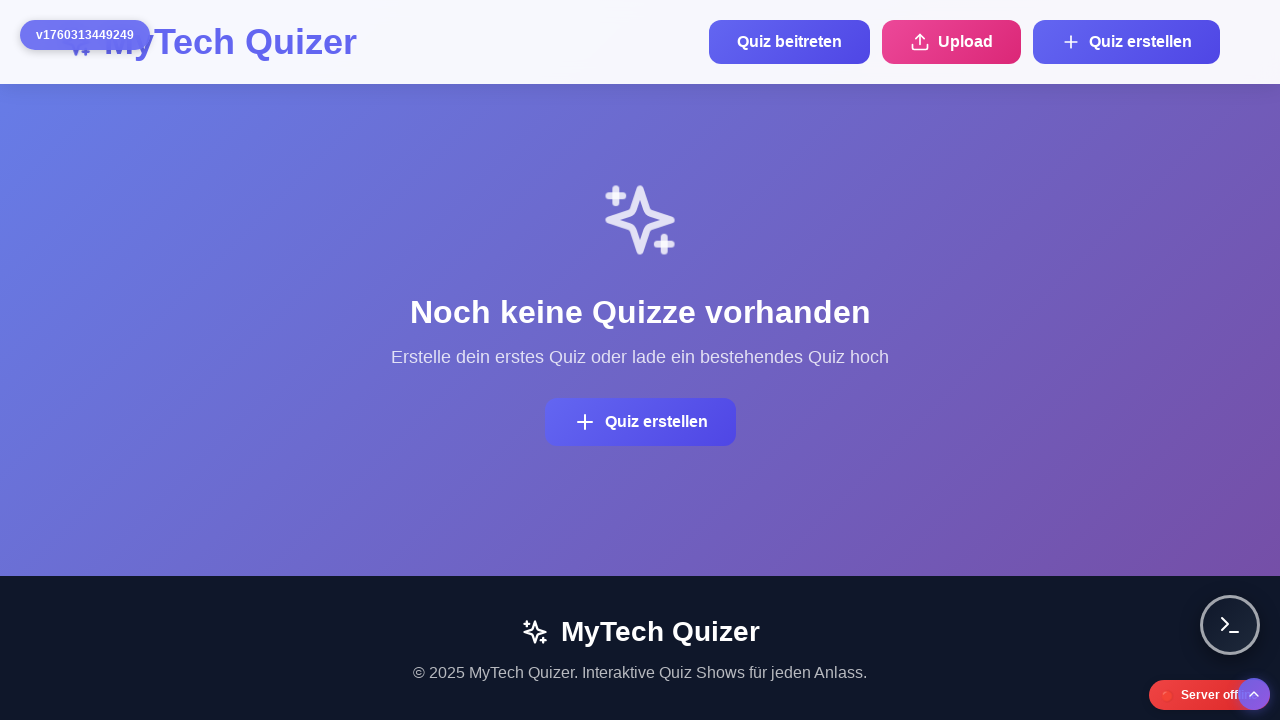

Navigated to Quizer app on Vercel
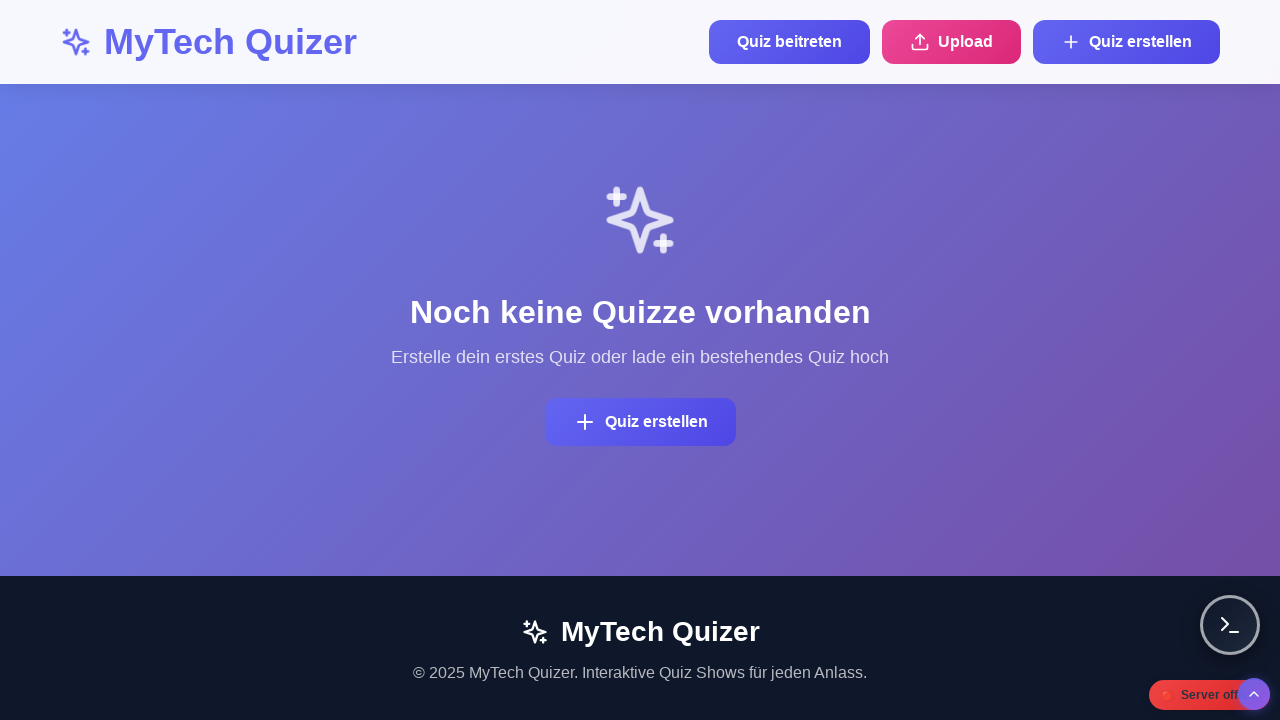

Waited for page to reach network idle state
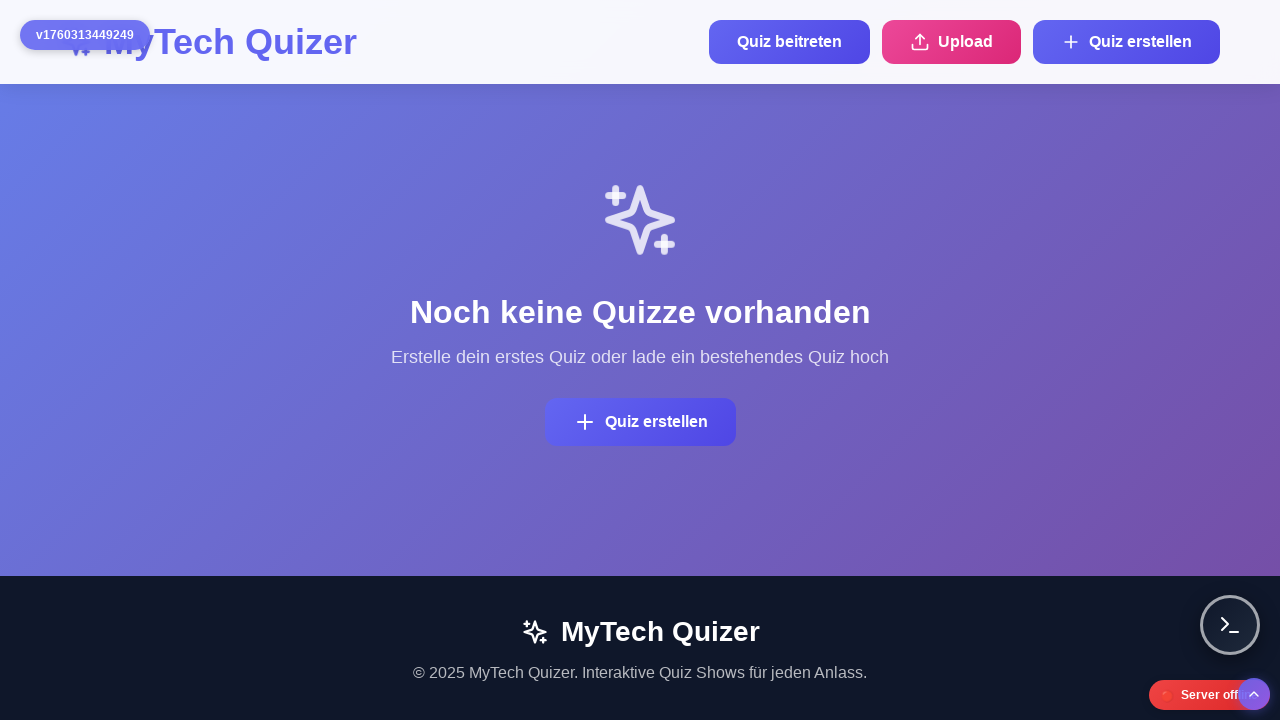

Located version element with title containing 'App Version'
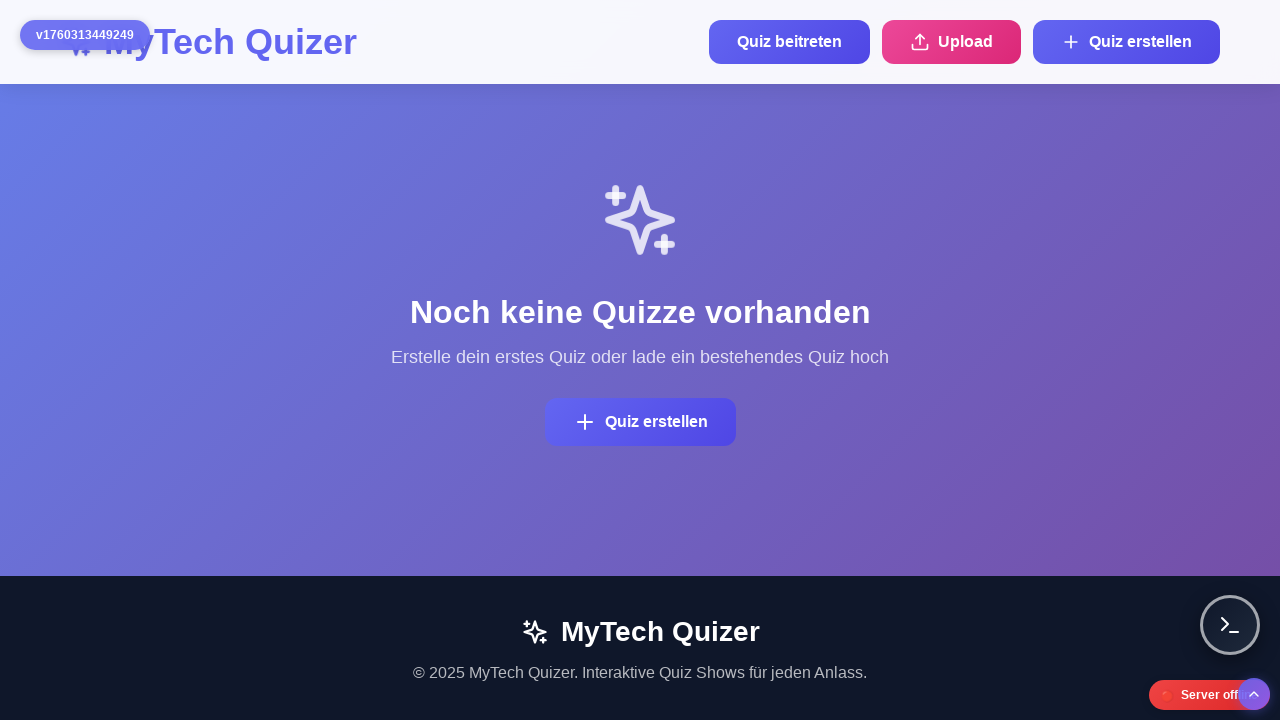

Located backend badge element
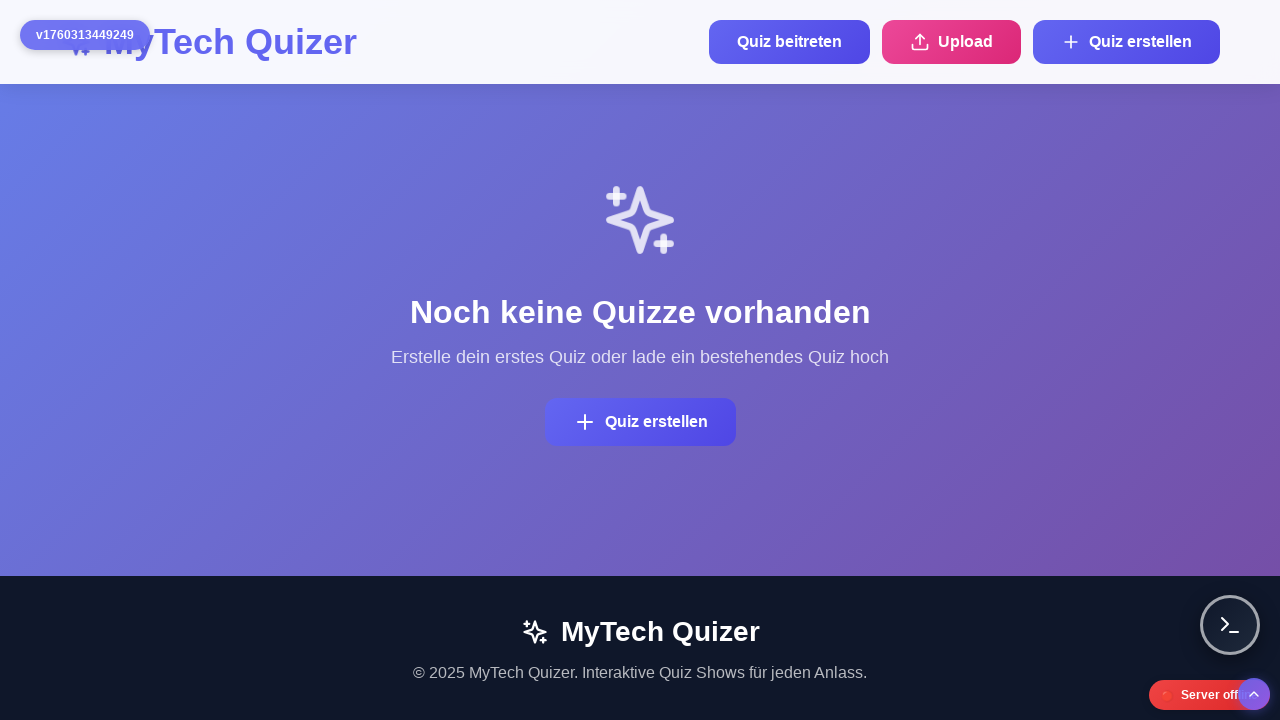

Waited 3 seconds to allow DOM to stabilize
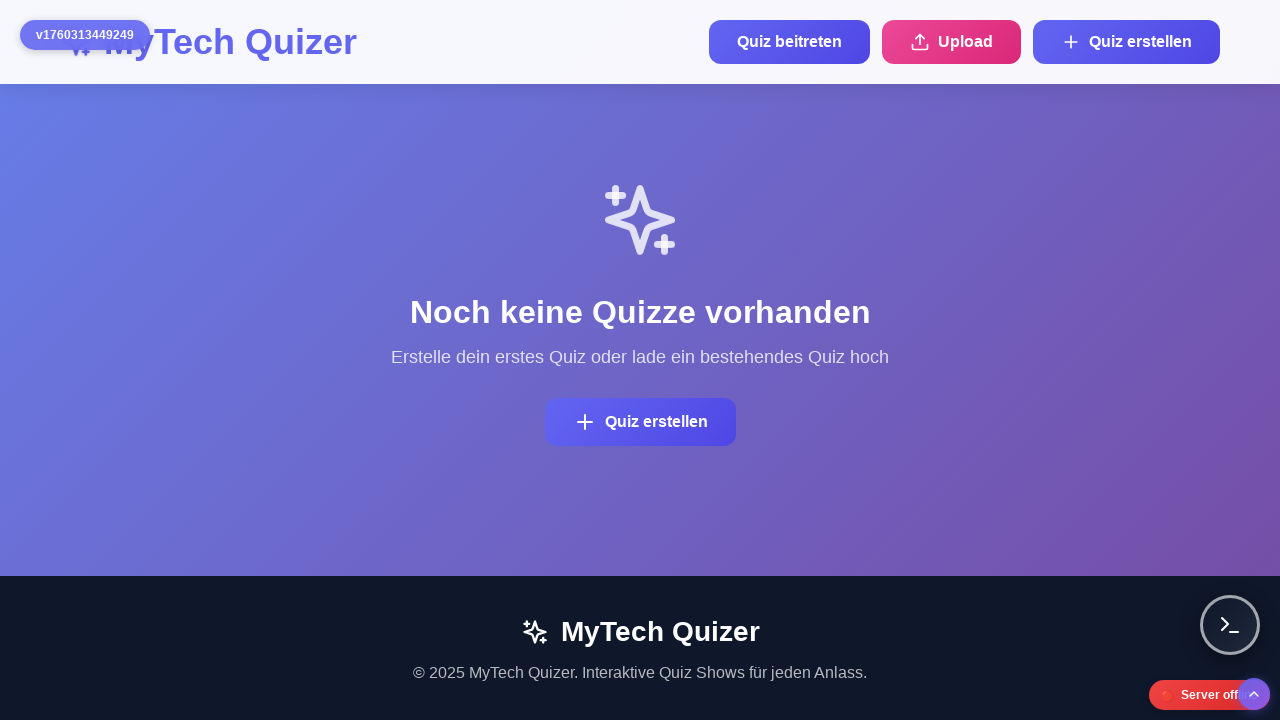

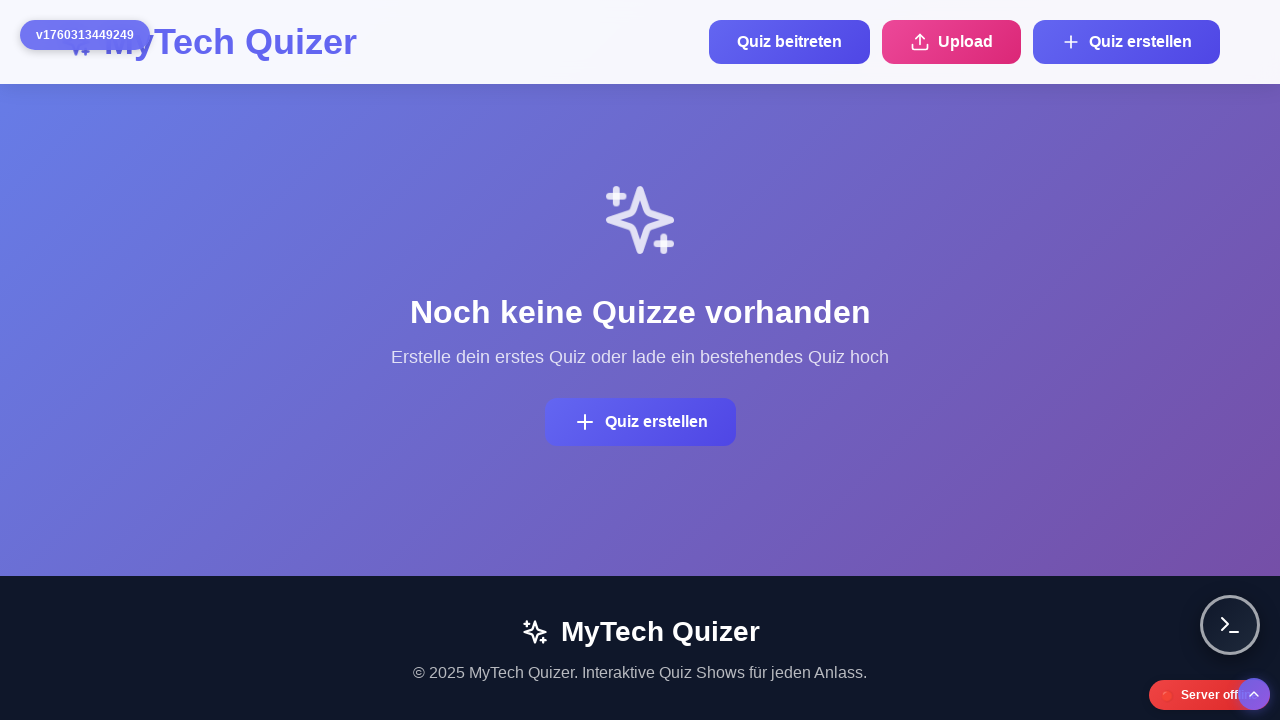